Tests alert functionality by entering a name in a text field, triggering an alert, and accepting it

Starting URL: https://www.letskodeit.com/practice

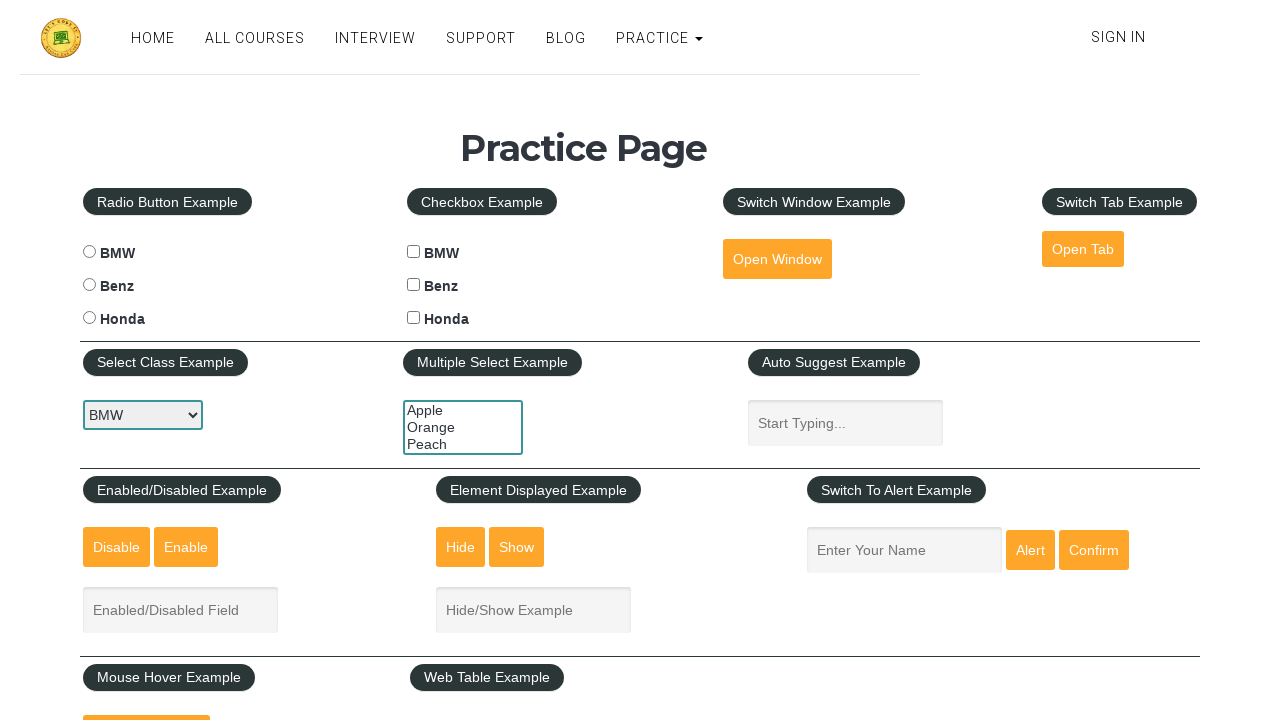

Entered 'Testing Demo' in the name text field on input[name='enter-name']
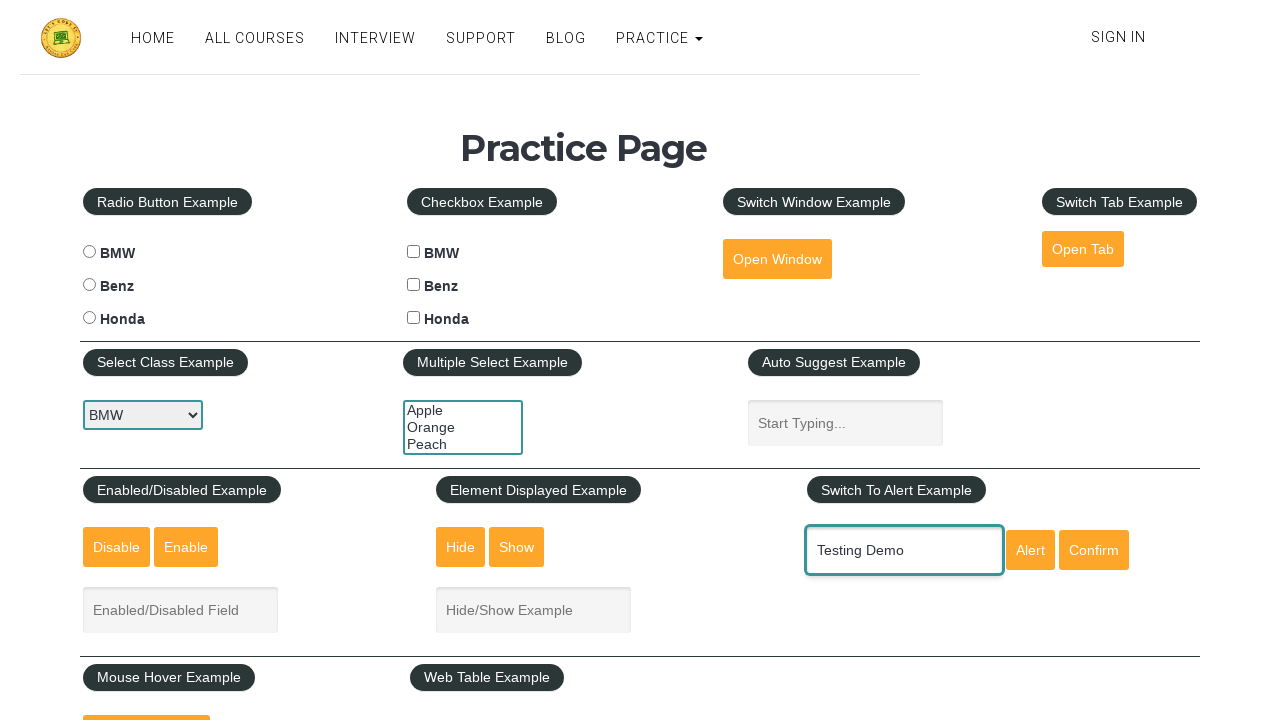

Clicked the alert button to trigger alert dialog at (1030, 550) on #alertbtn
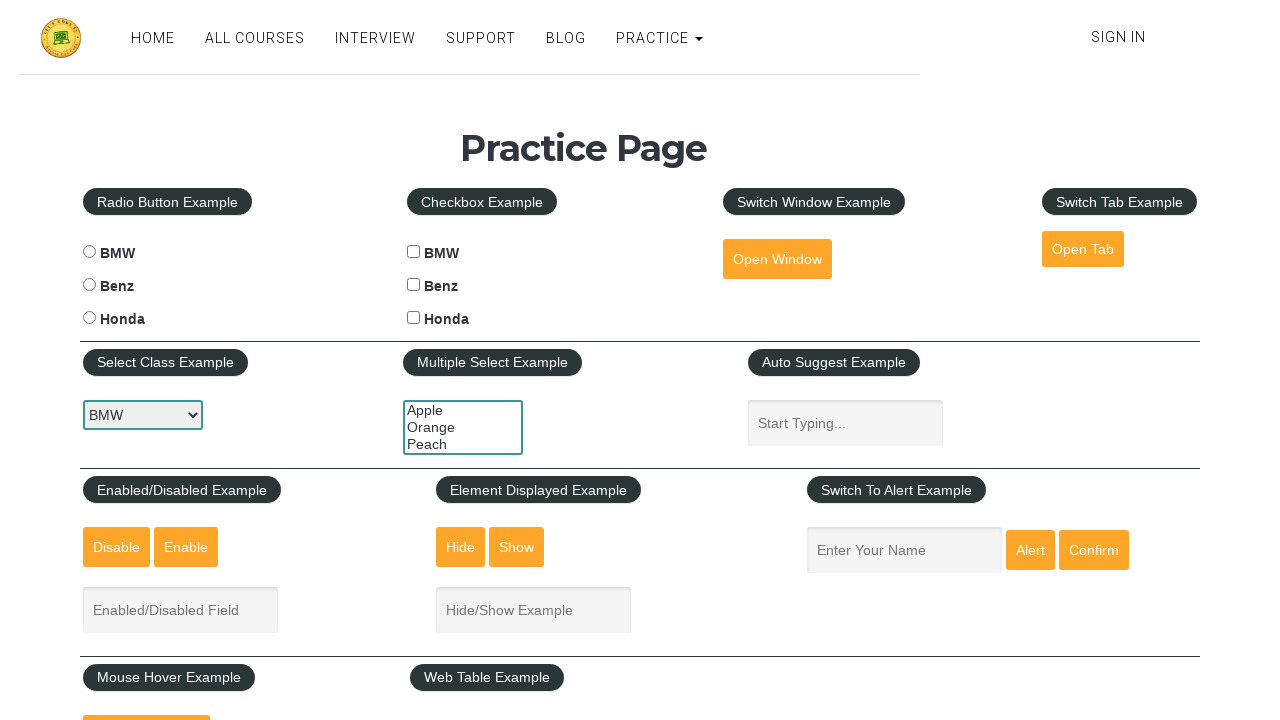

Alert dialog accepted
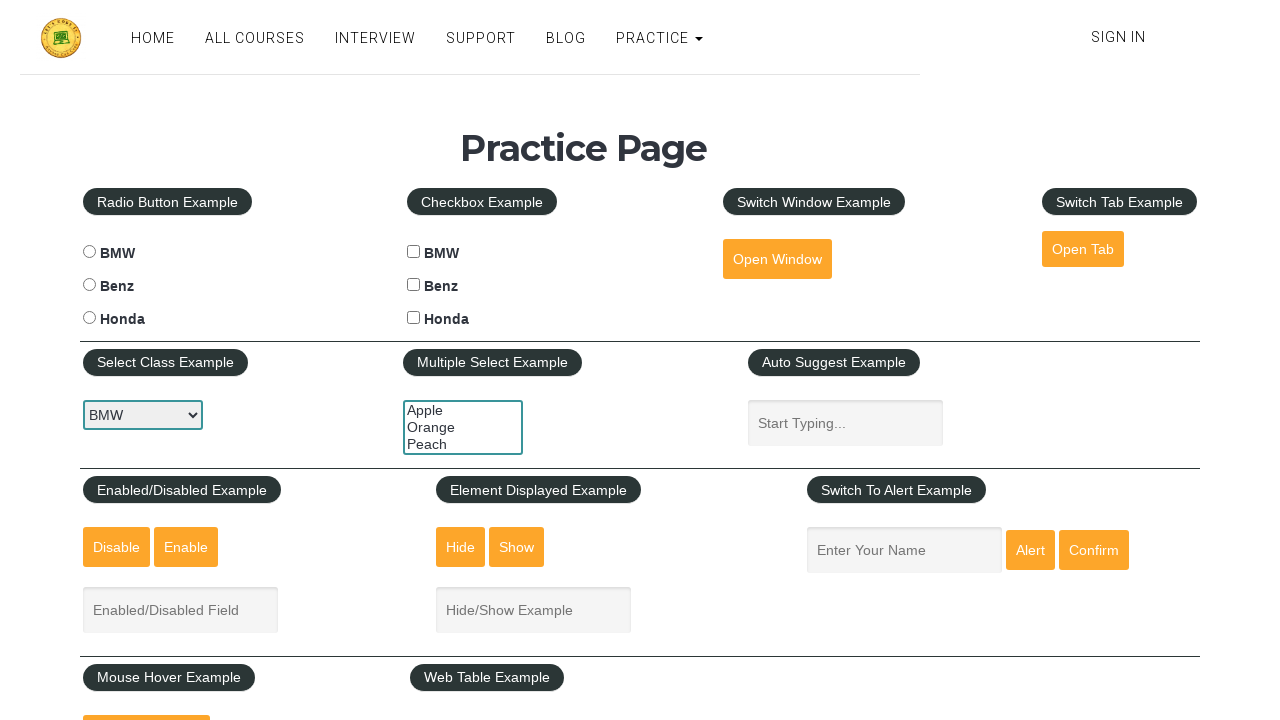

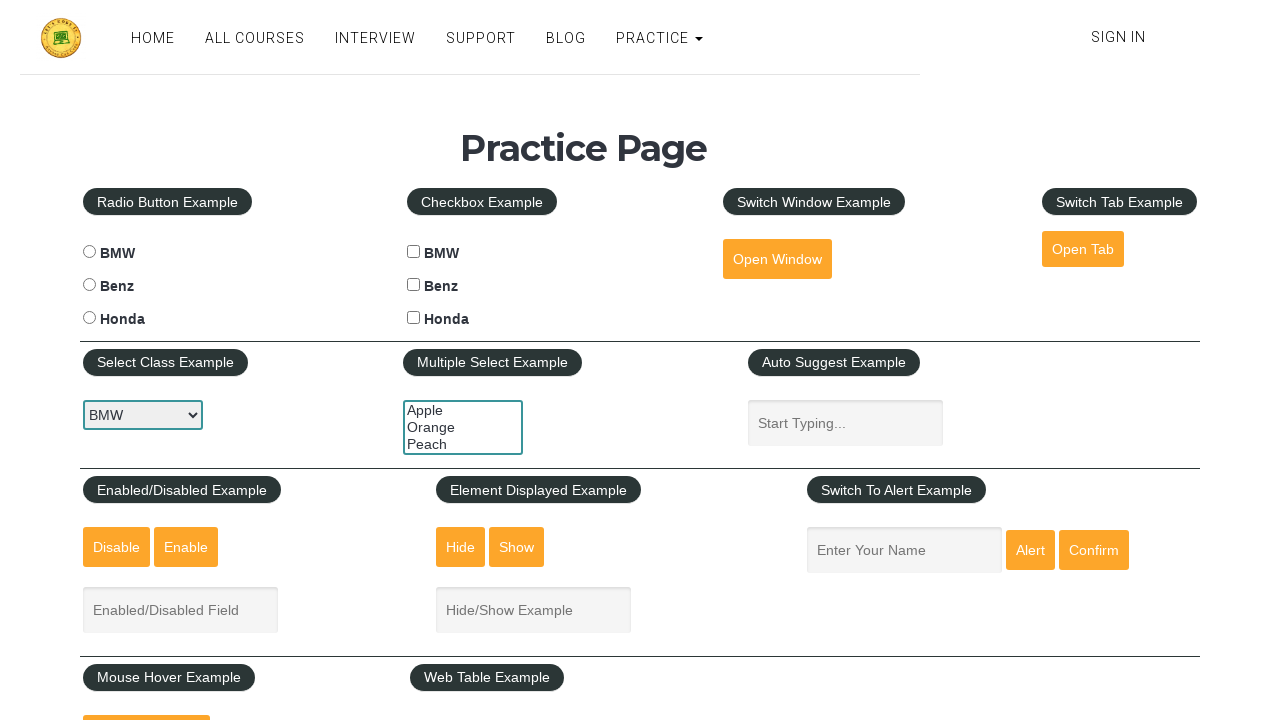